Tests dynamic loading functionality by clicking a start button, waiting for content to load, and verifying the displayed text shows "Hello World!"

Starting URL: http://the-internet.herokuapp.com/dynamic_loading/2

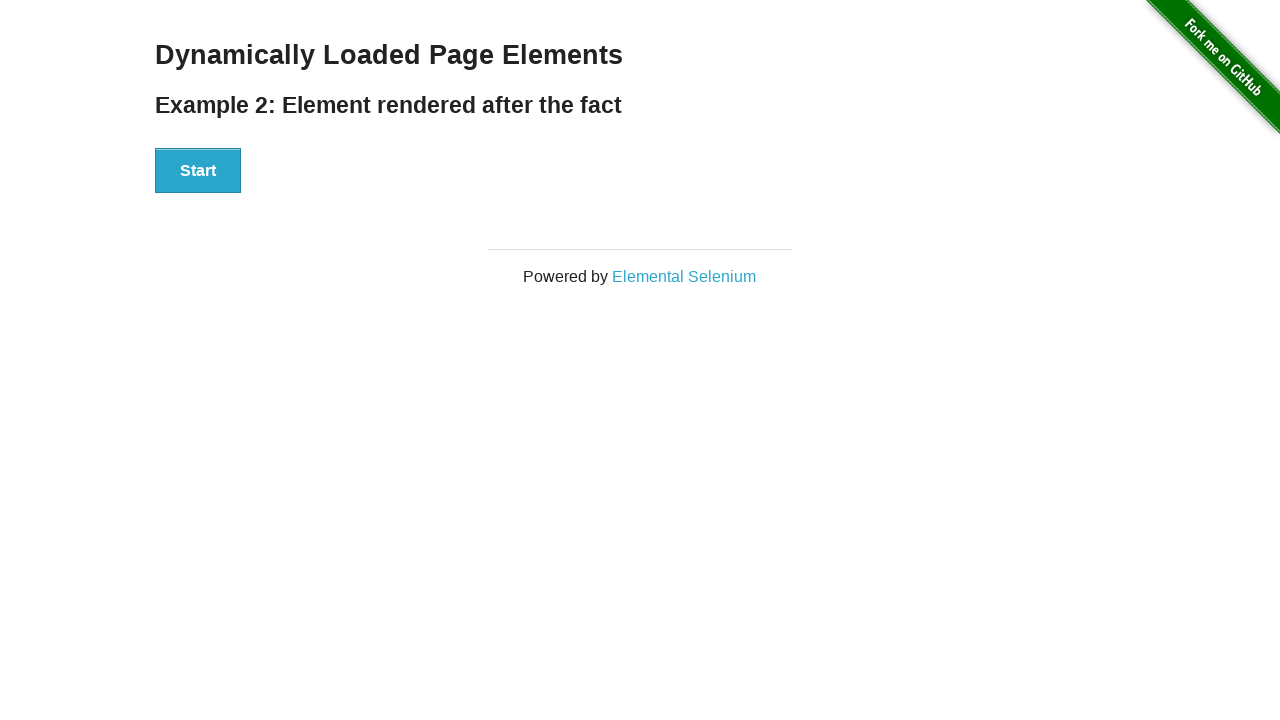

Clicked start button to trigger dynamic loading at (198, 171) on #start button
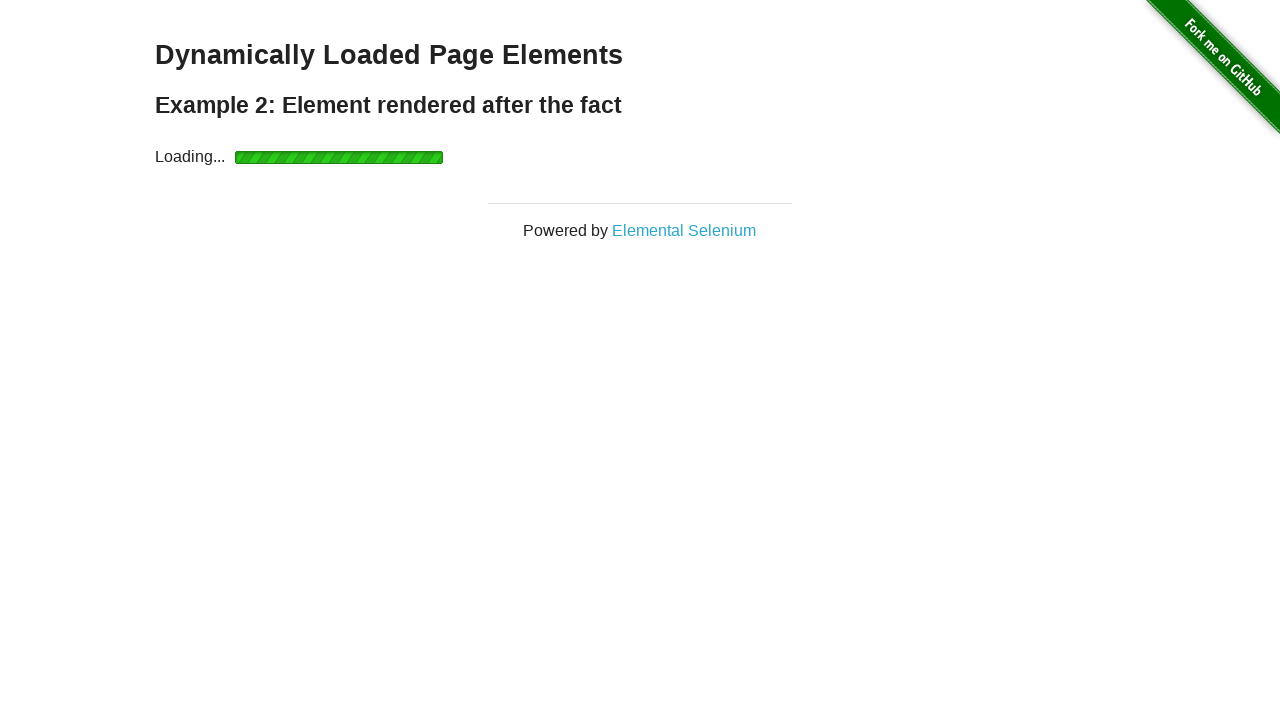

Waited for content to load - finish element became visible
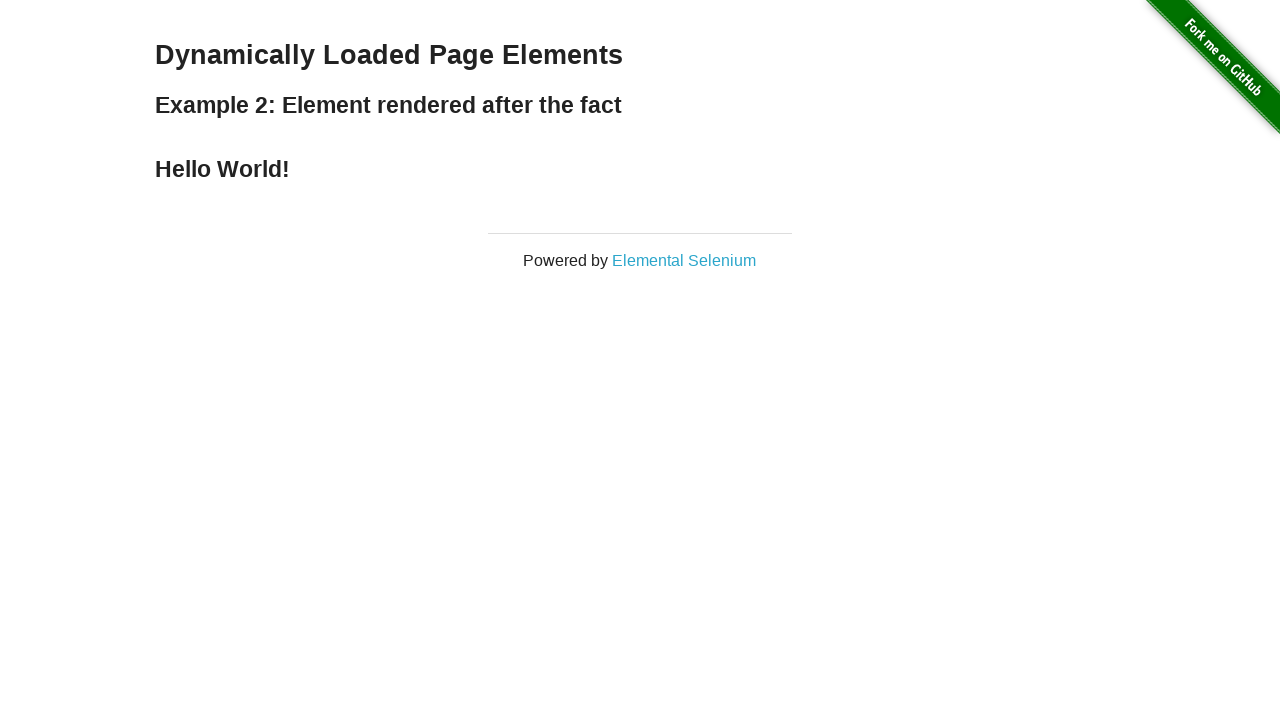

Retrieved text content from finish element
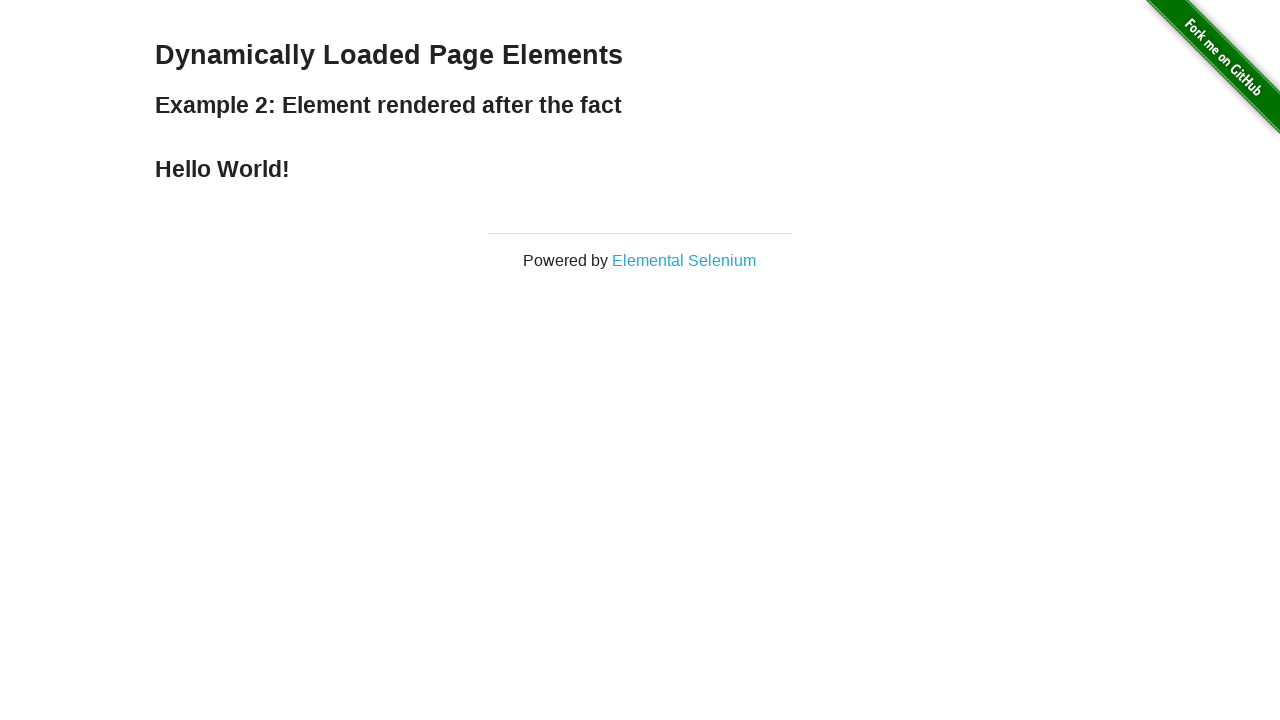

Verified that 'Hello World!' text is displayed
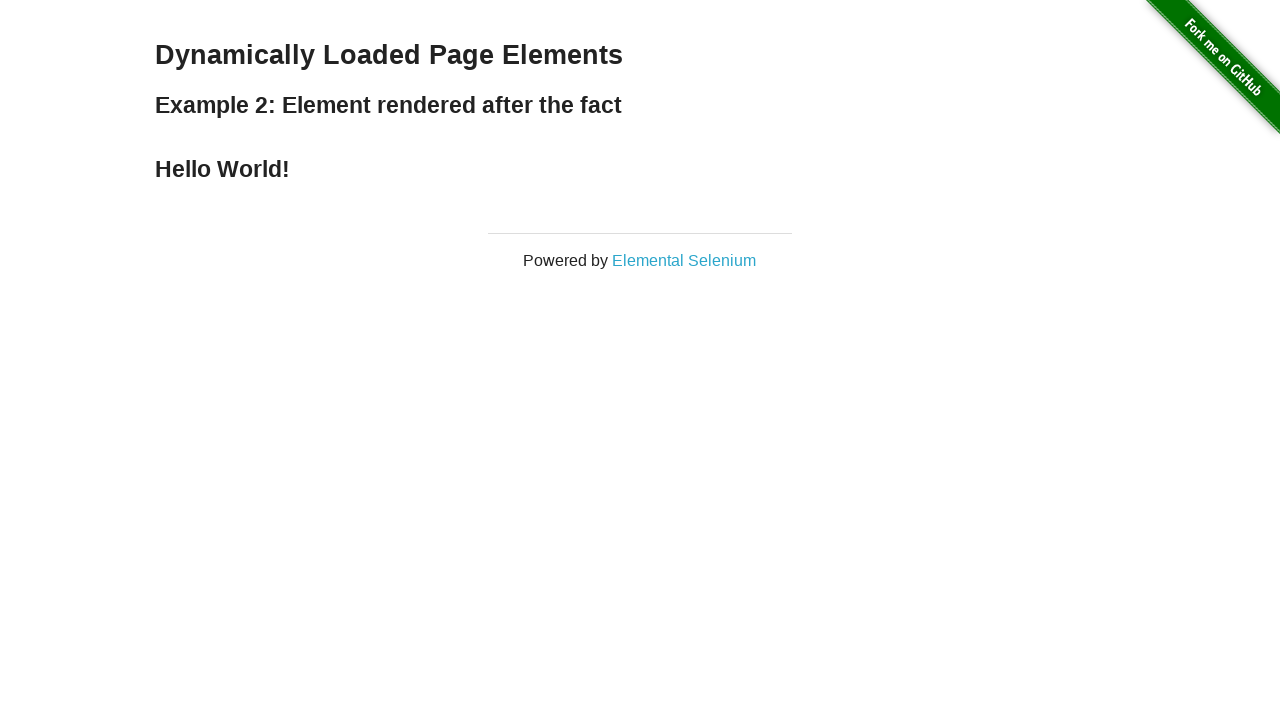

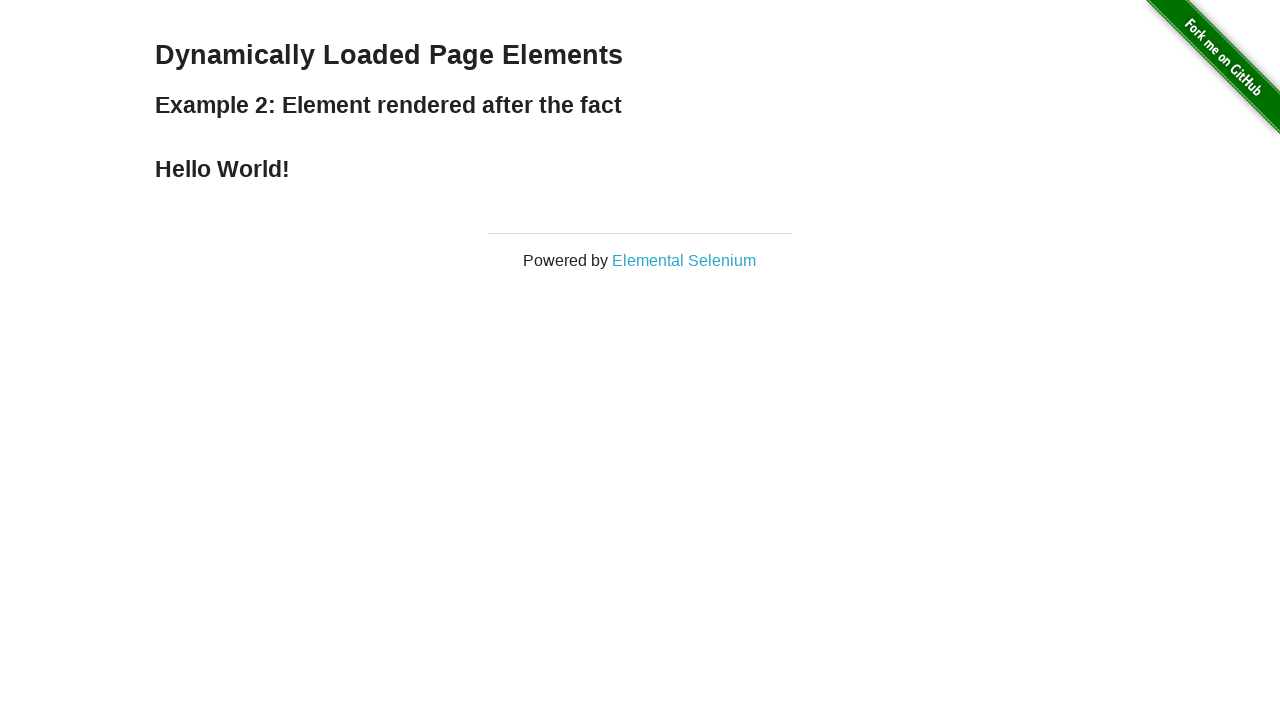